Tests keyboard key press functionality by sending the SPACE key to an input element and verifying the displayed result shows the correct key was pressed

Starting URL: http://the-internet.herokuapp.com/key_presses

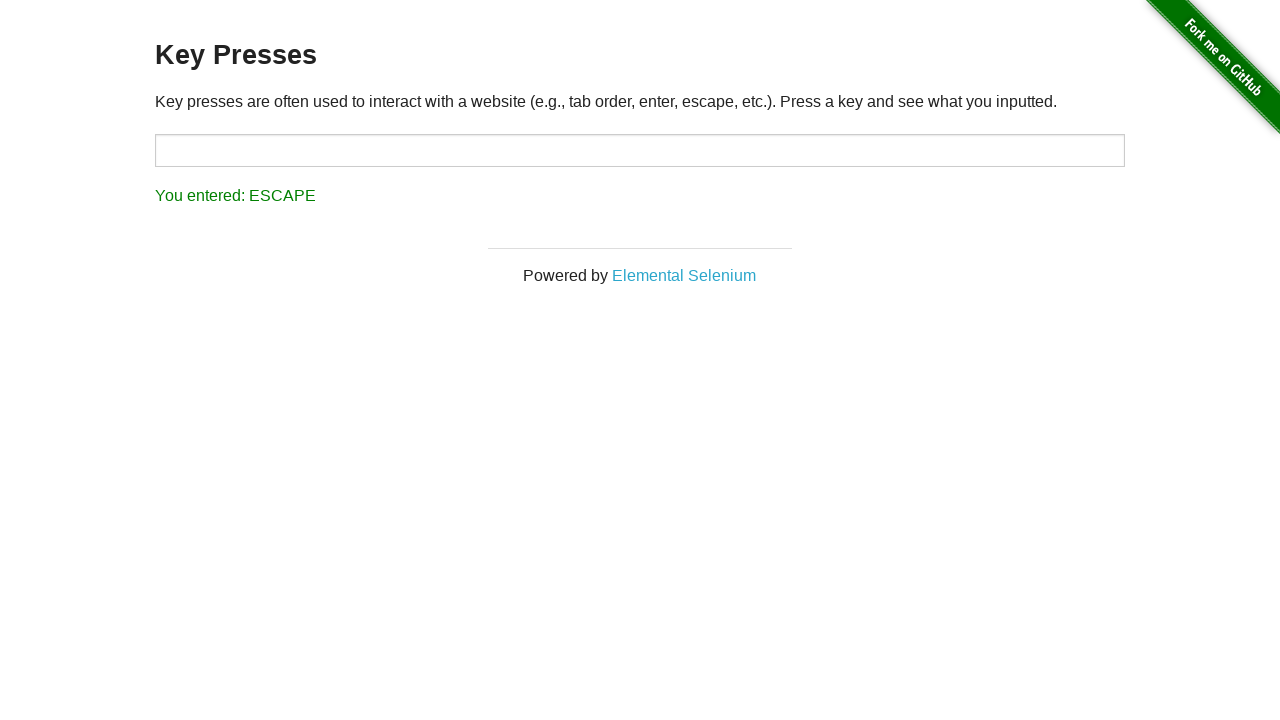

Pressed SPACE key on target input element on #target
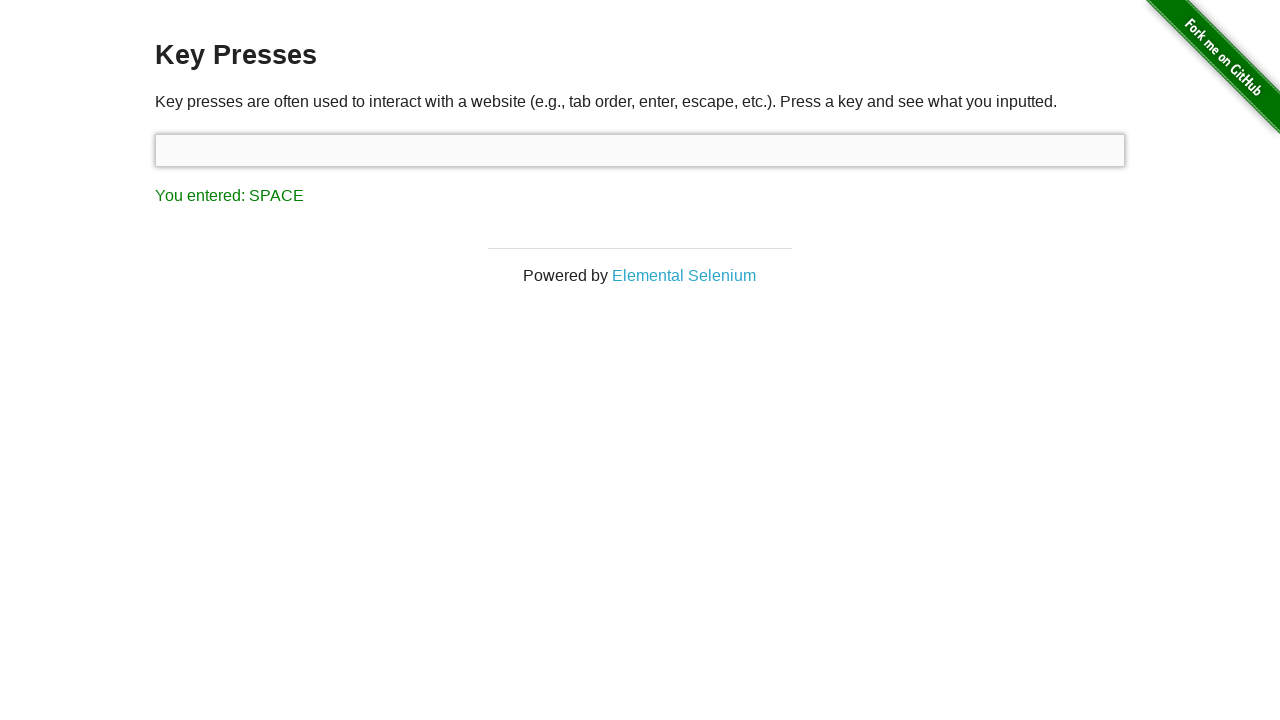

Result element loaded after SPACE key press
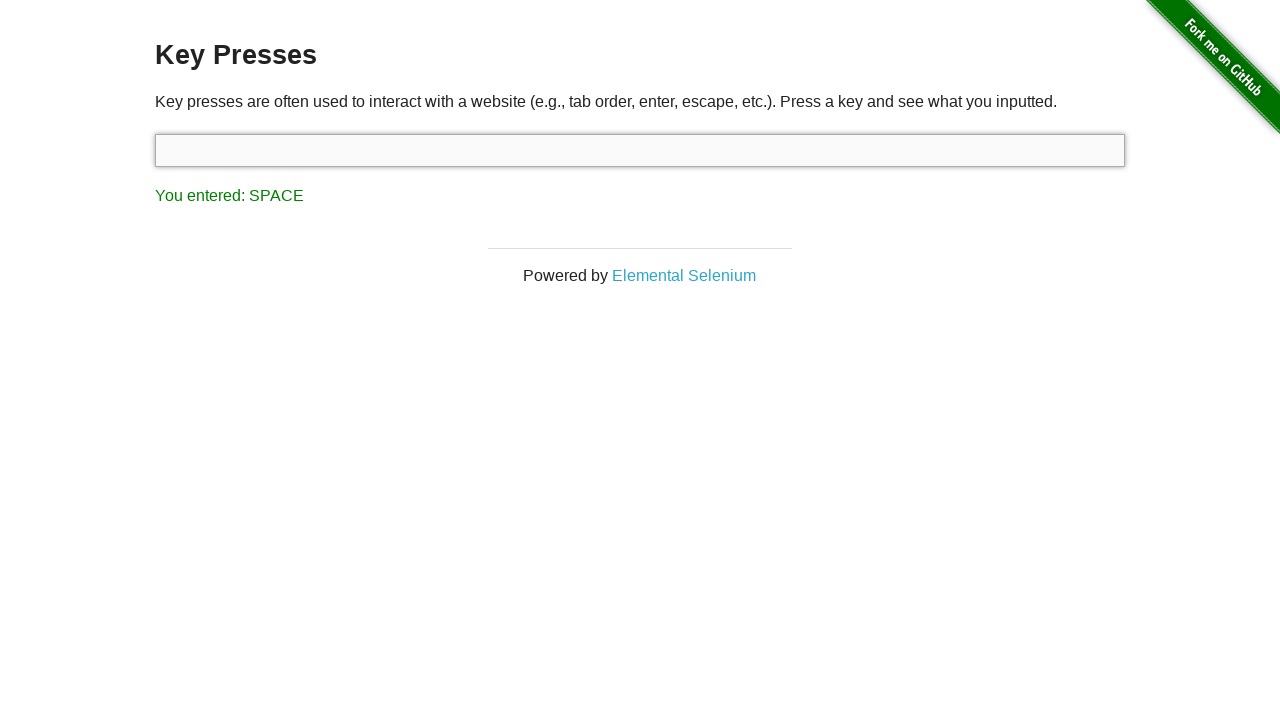

Retrieved result text content
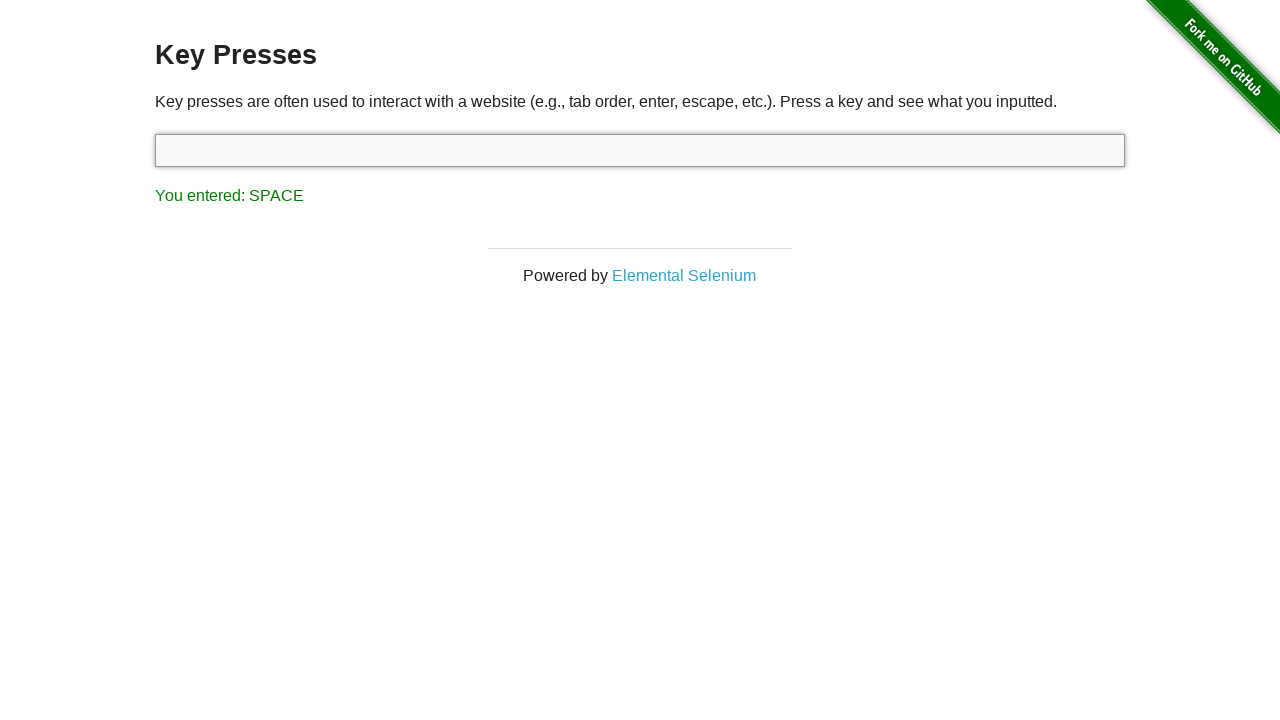

Verified result text shows 'You entered: SPACE'
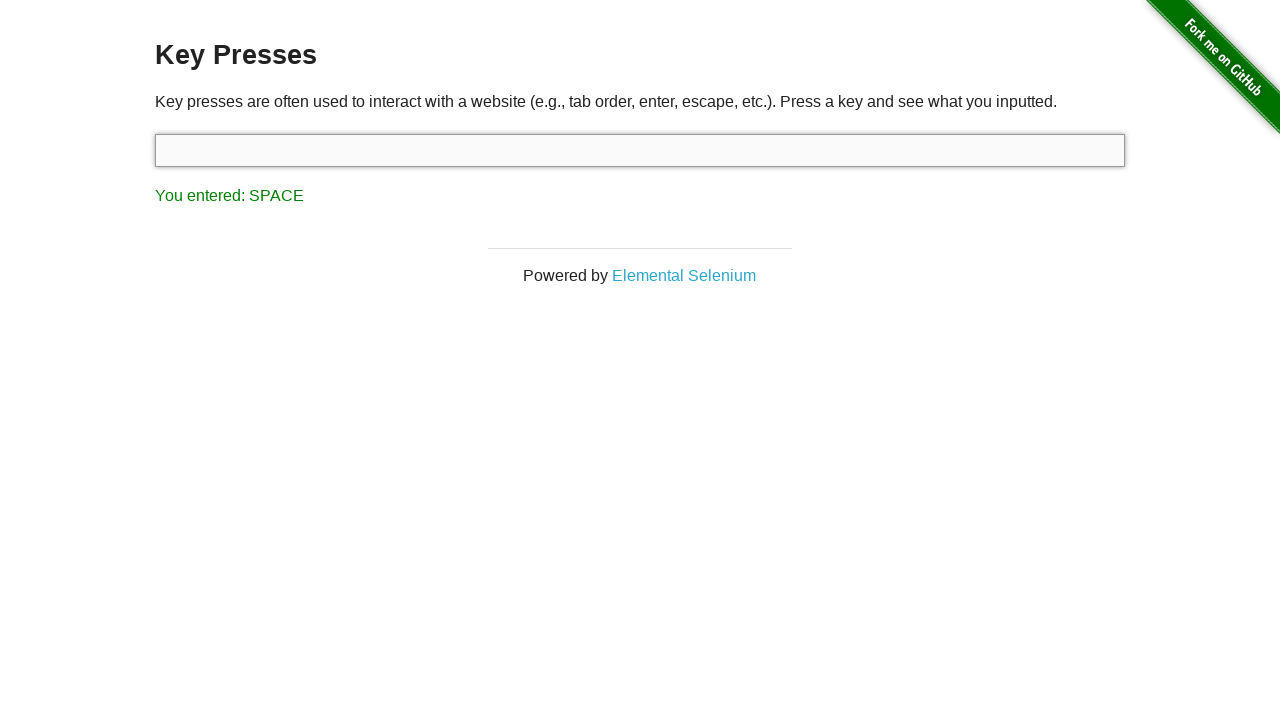

Pressed TAB key using keyboard
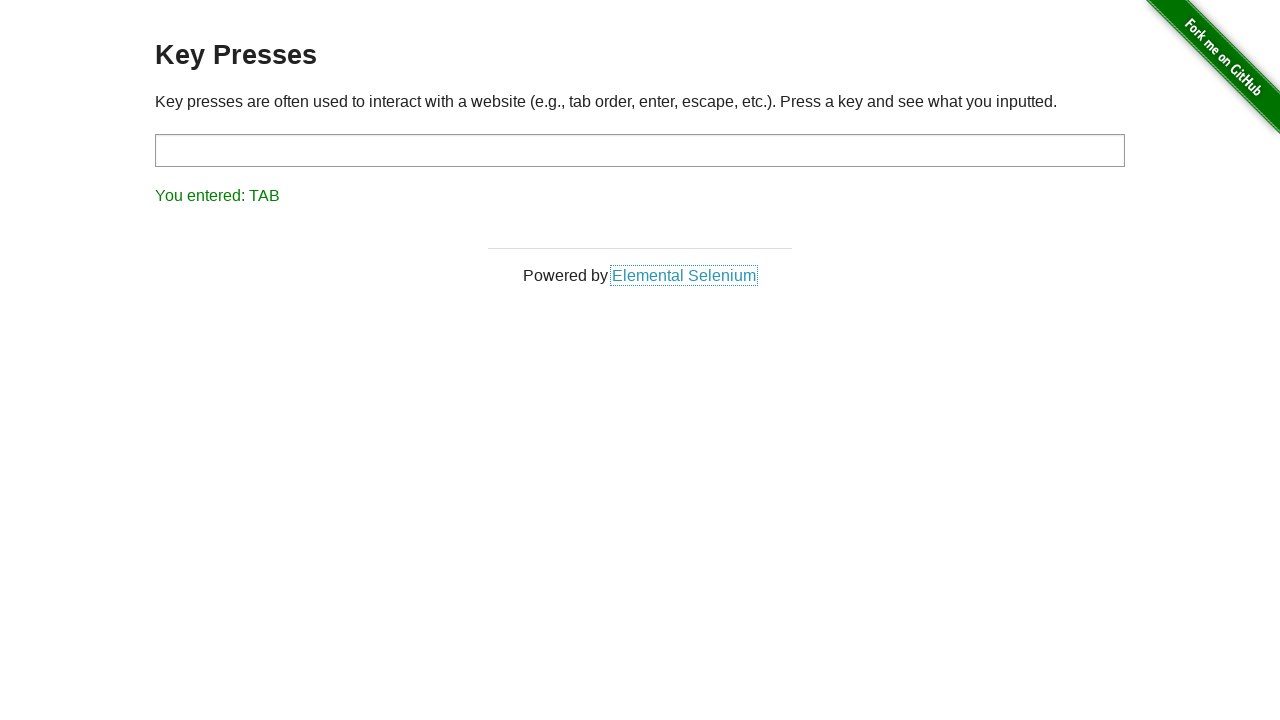

Retrieved result text content after TAB key press
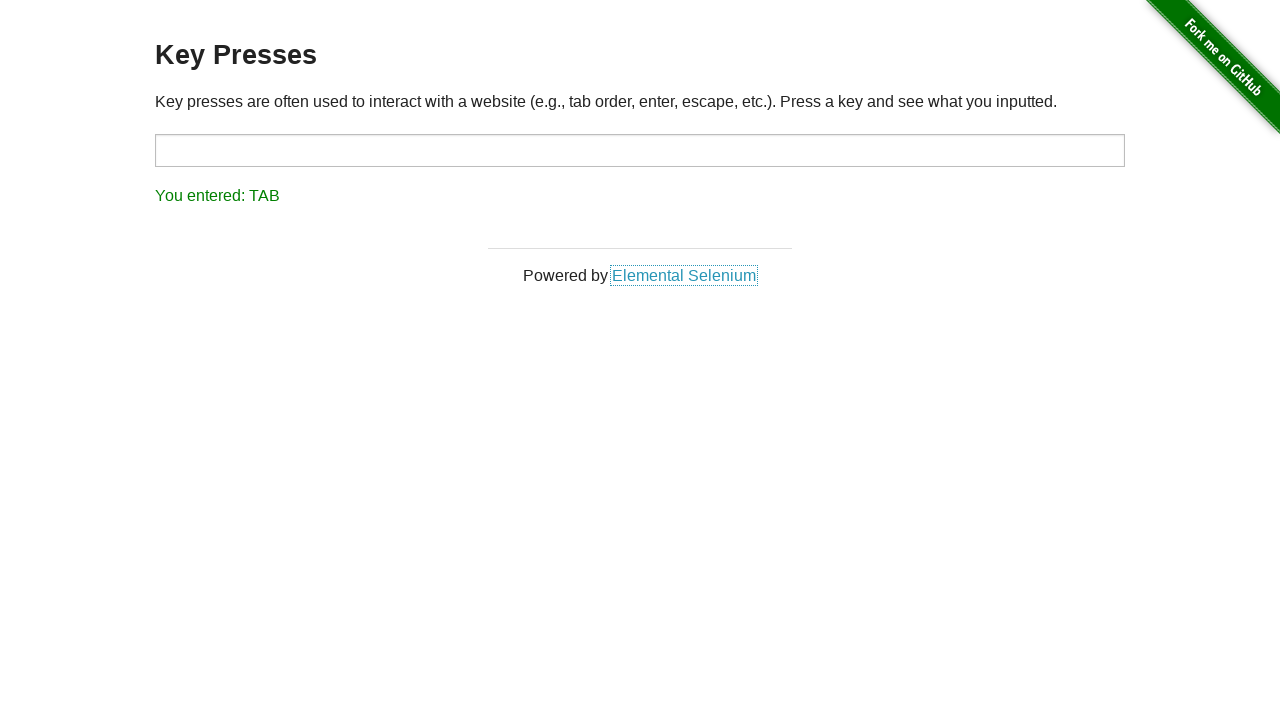

Verified result text shows 'You entered: TAB'
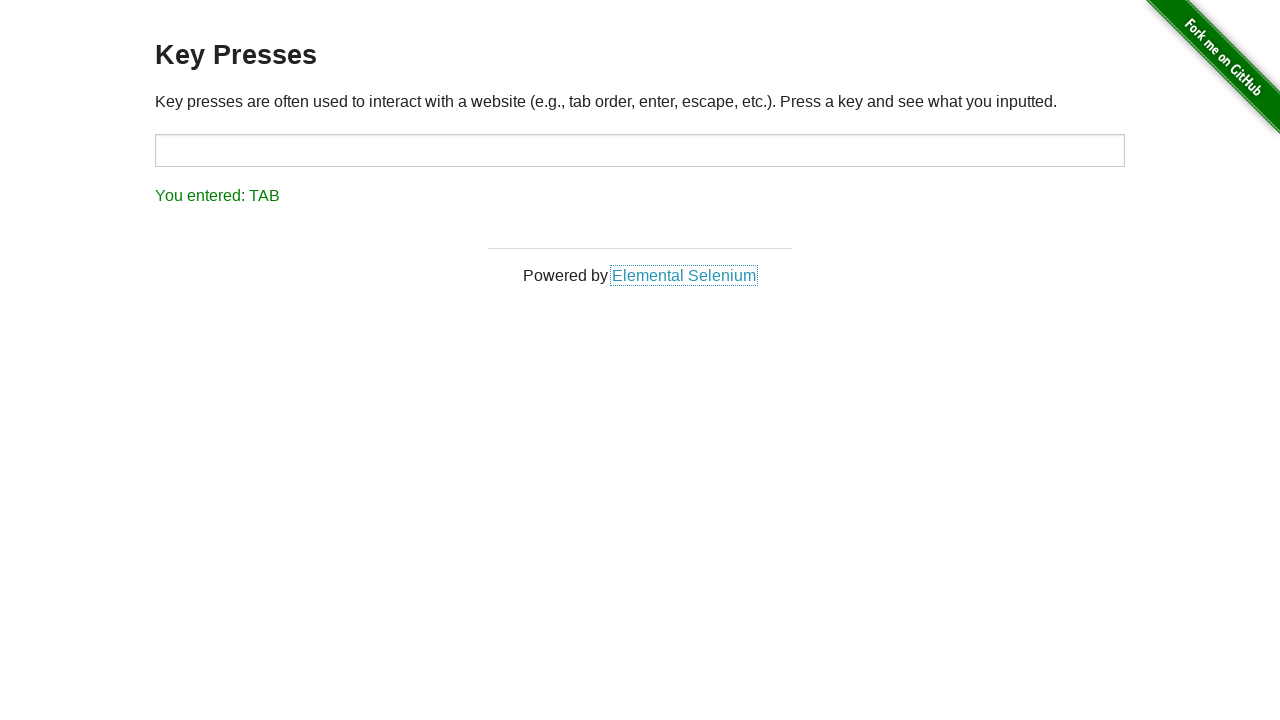

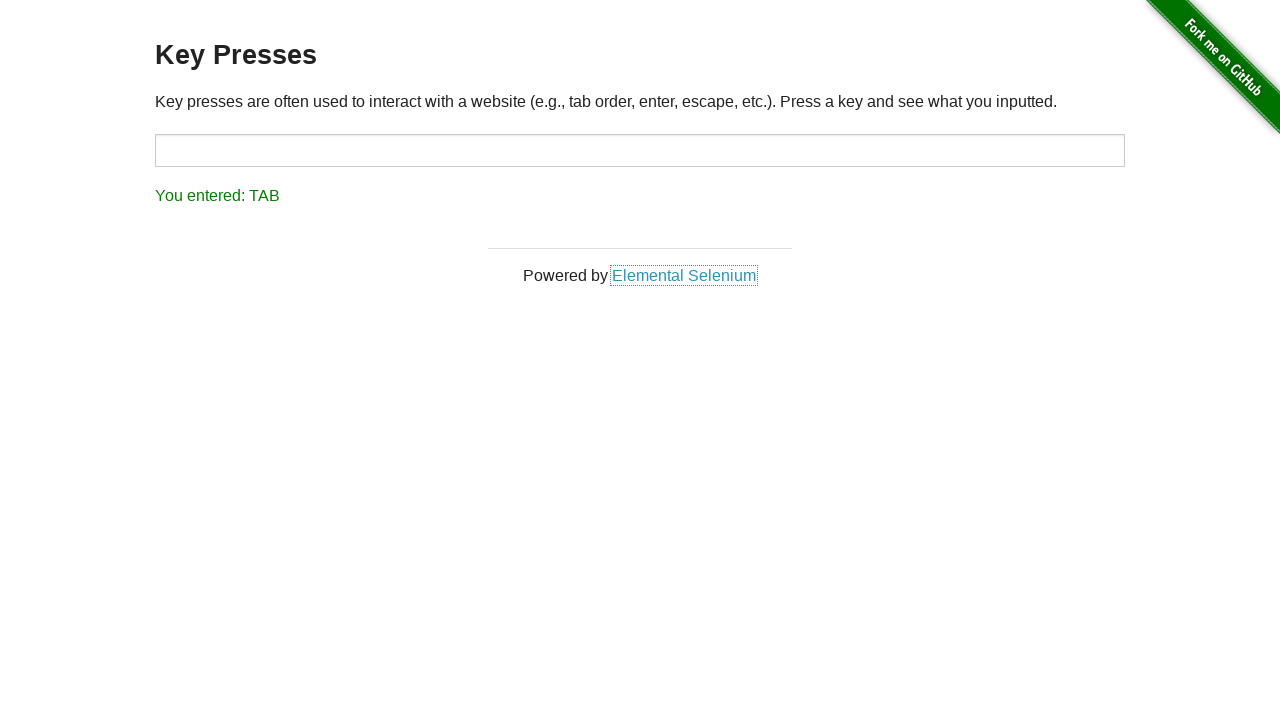